Tests hover functionality by moving mouse over an element to reveal hidden content and clicking the revealed link

Starting URL: http://the-internet.herokuapp.com/hovers

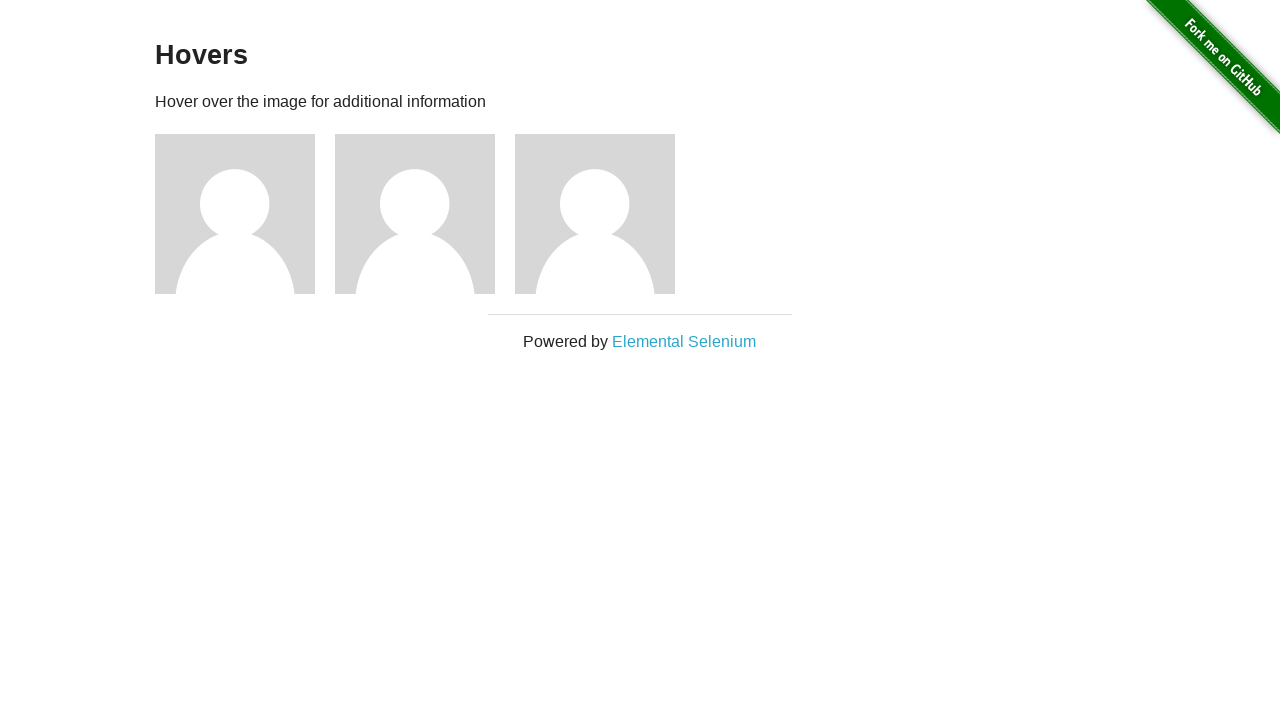

Waited for figure image element to load
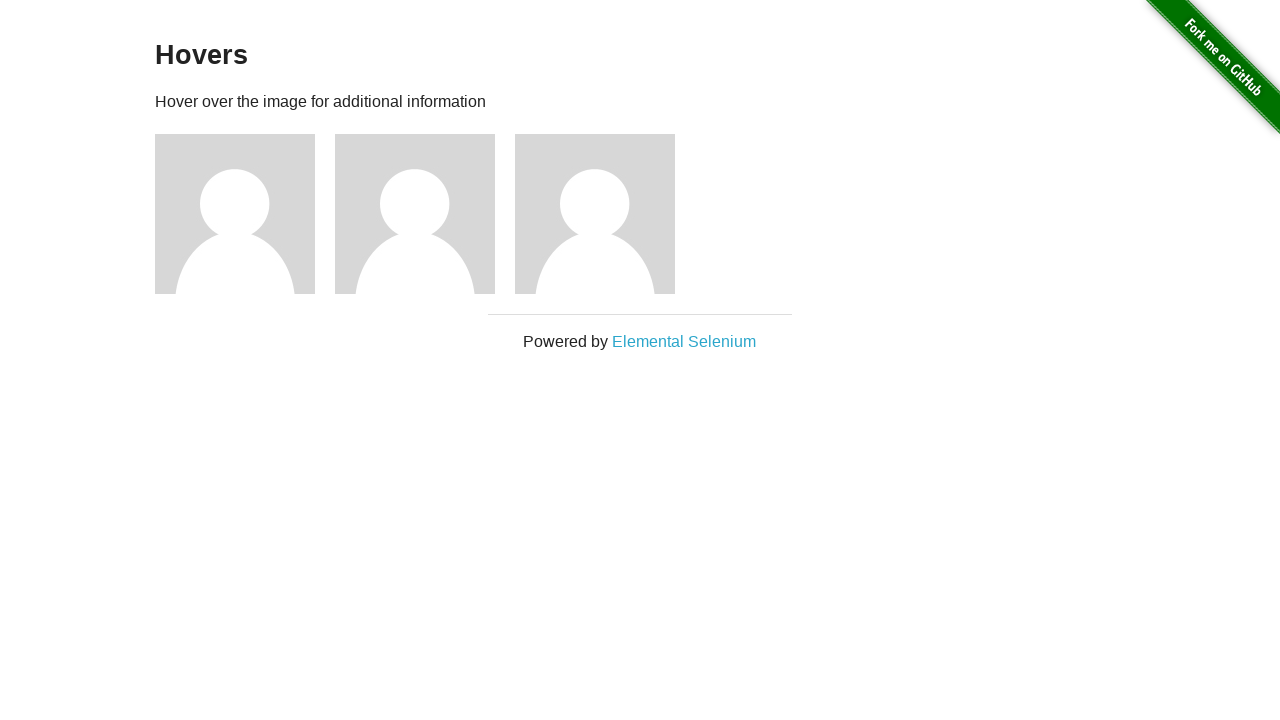

Hovered over first figure image to reveal hidden profile link at (235, 214) on div.figure img
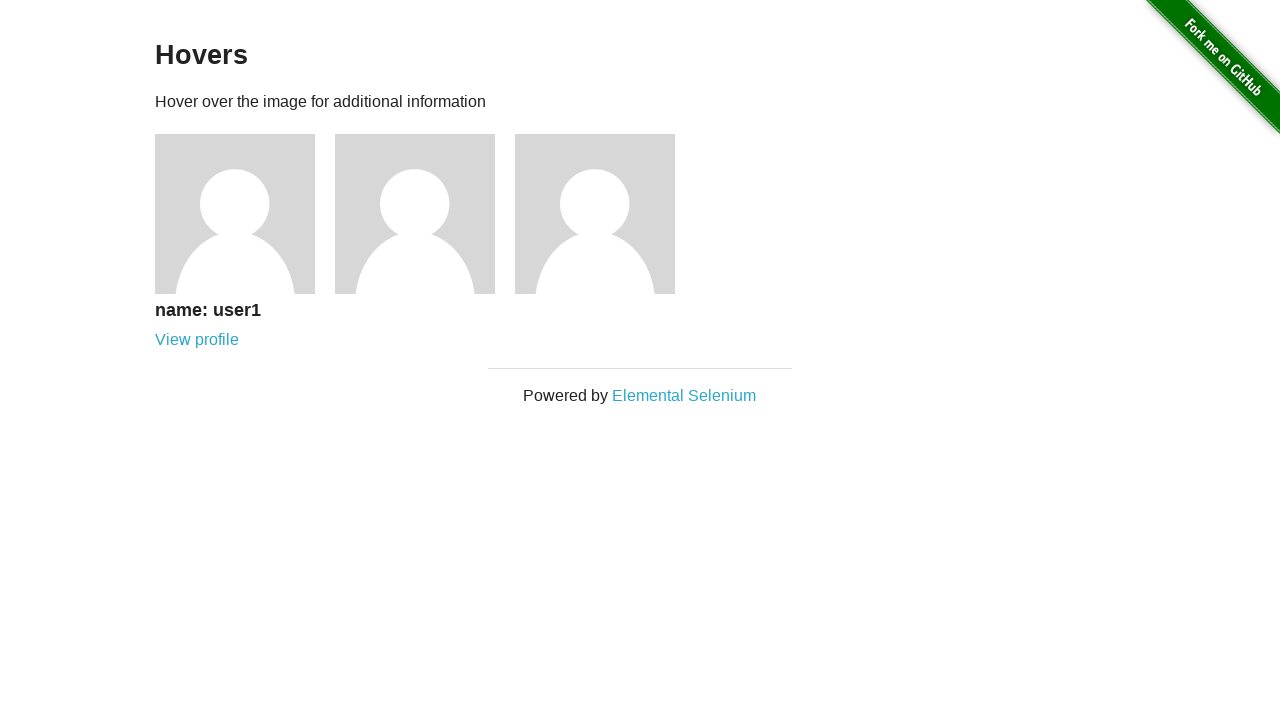

Waited for 'View profile' link to become visible after hover
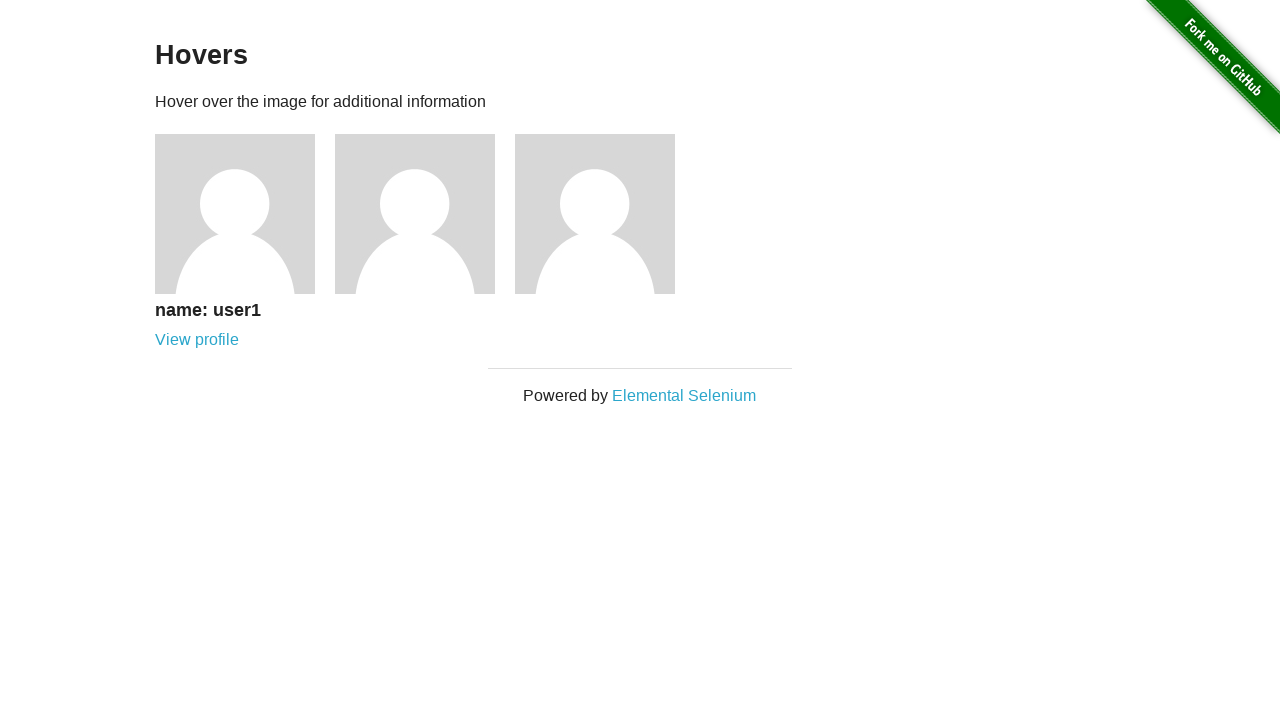

Clicked the revealed 'View profile' link at (197, 340) on a:has-text('View profile')
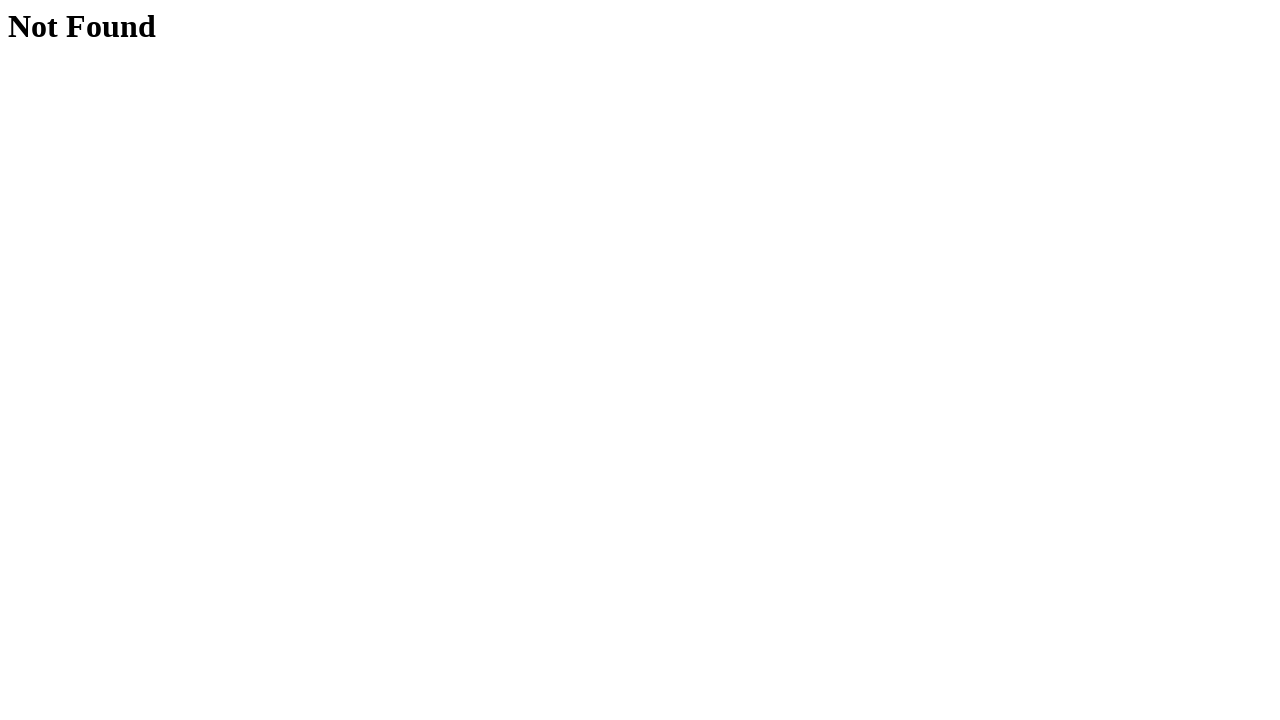

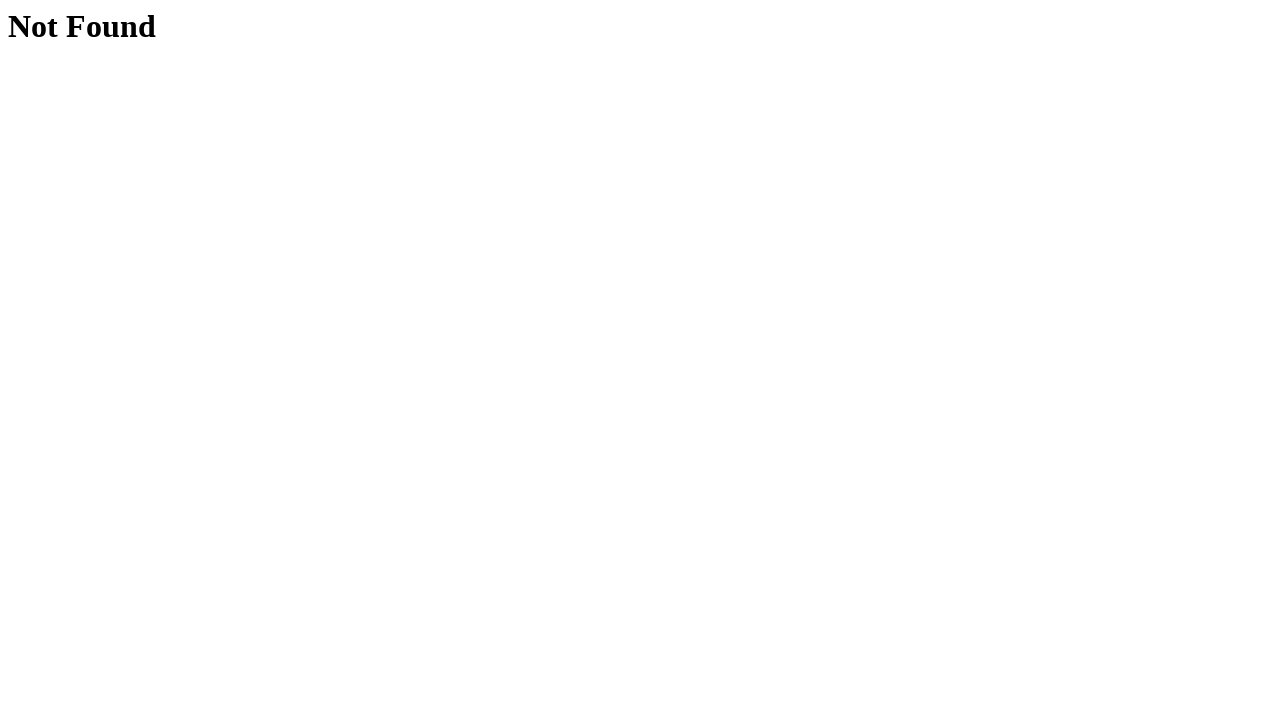